Tests that other controls are hidden when editing a todo item

Starting URL: https://todo-app.serenity-js.org/#/

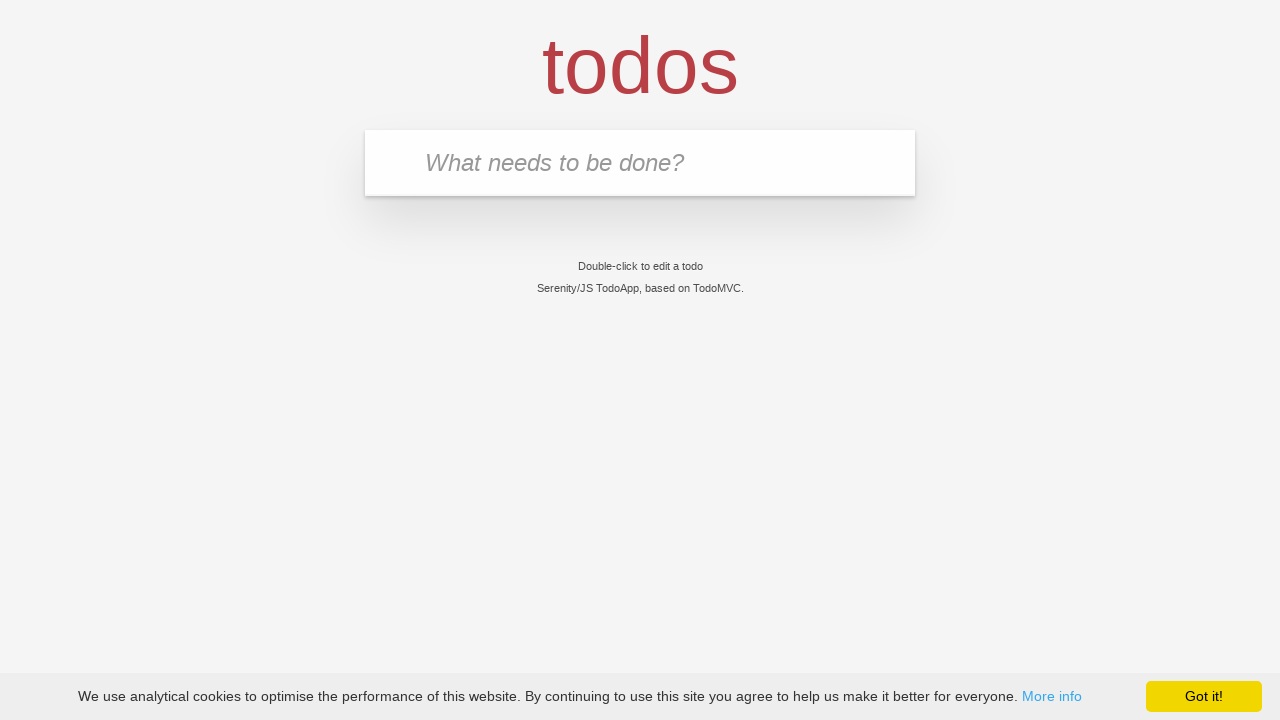

Filled new todo input with 'buy some cheese' on .new-todo
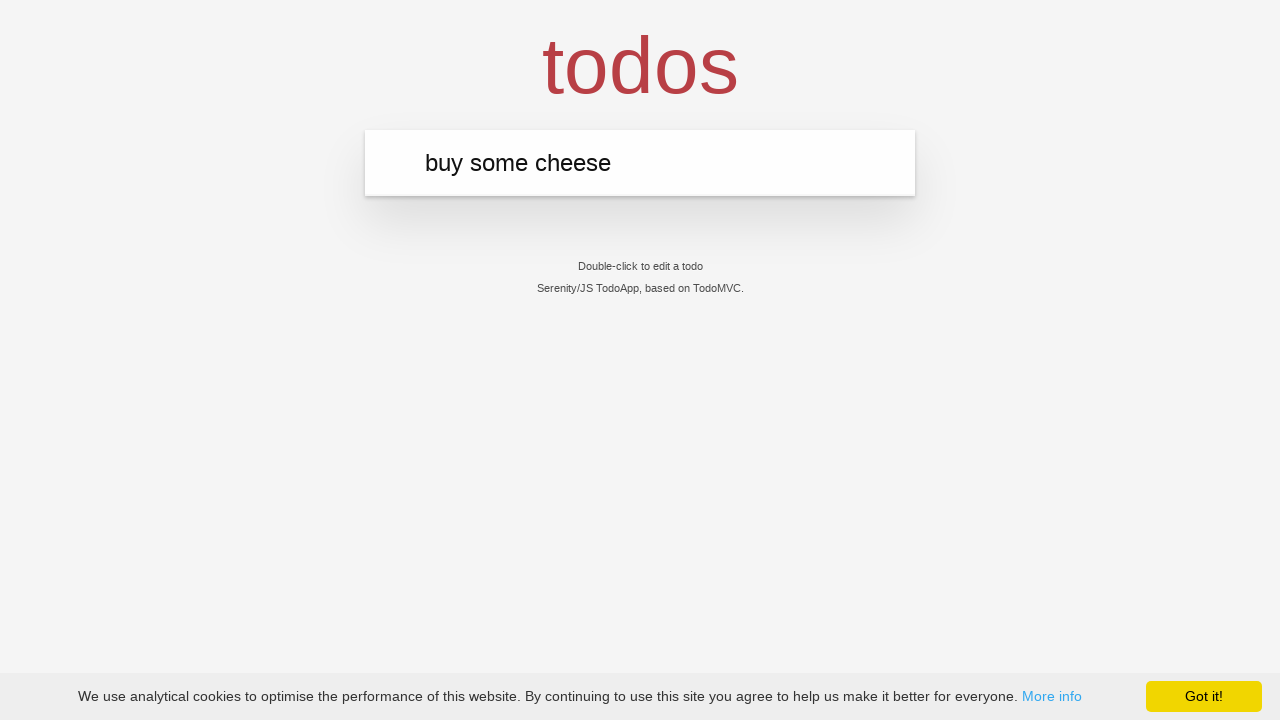

Pressed Enter to add first todo on .new-todo
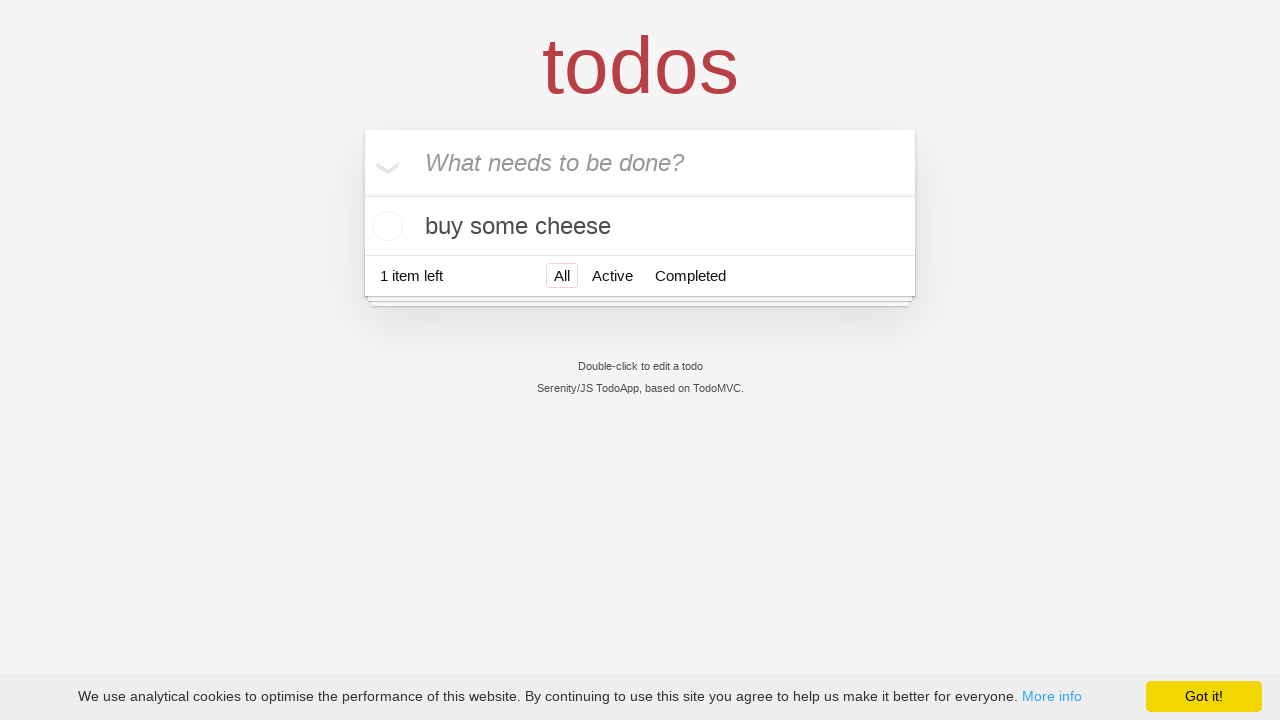

Filled new todo input with 'feed the cat' on .new-todo
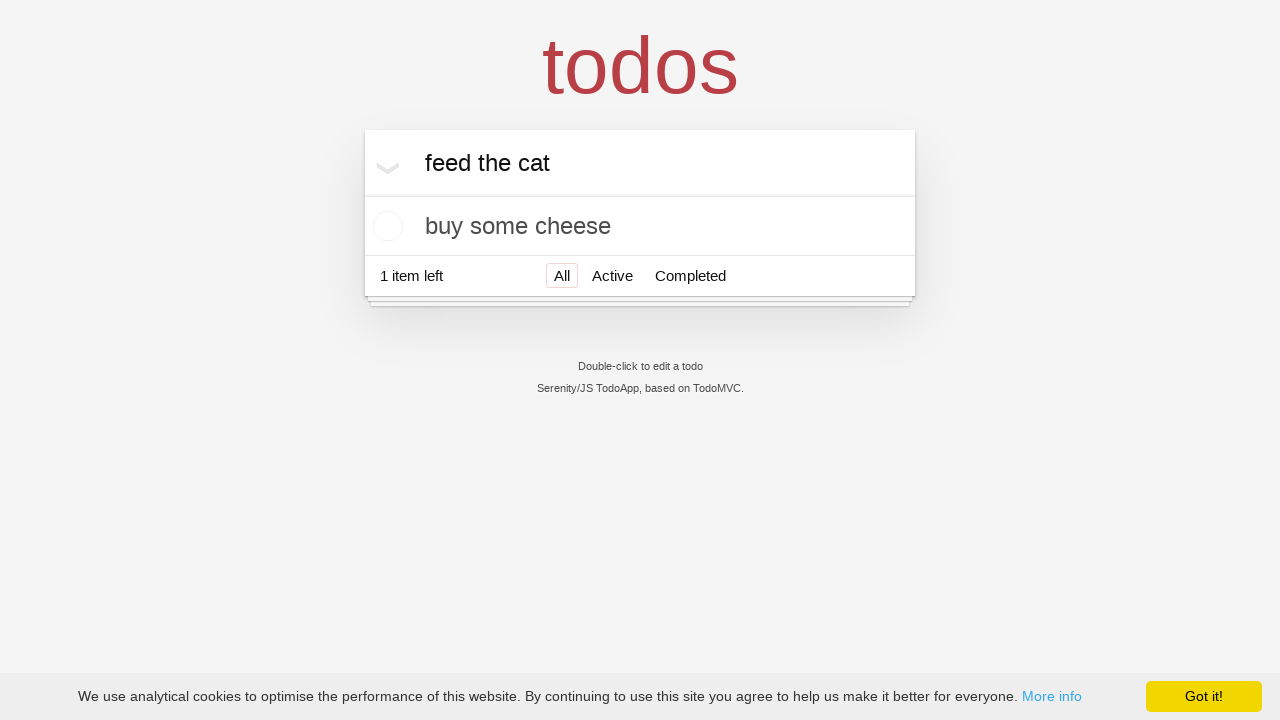

Pressed Enter to add second todo on .new-todo
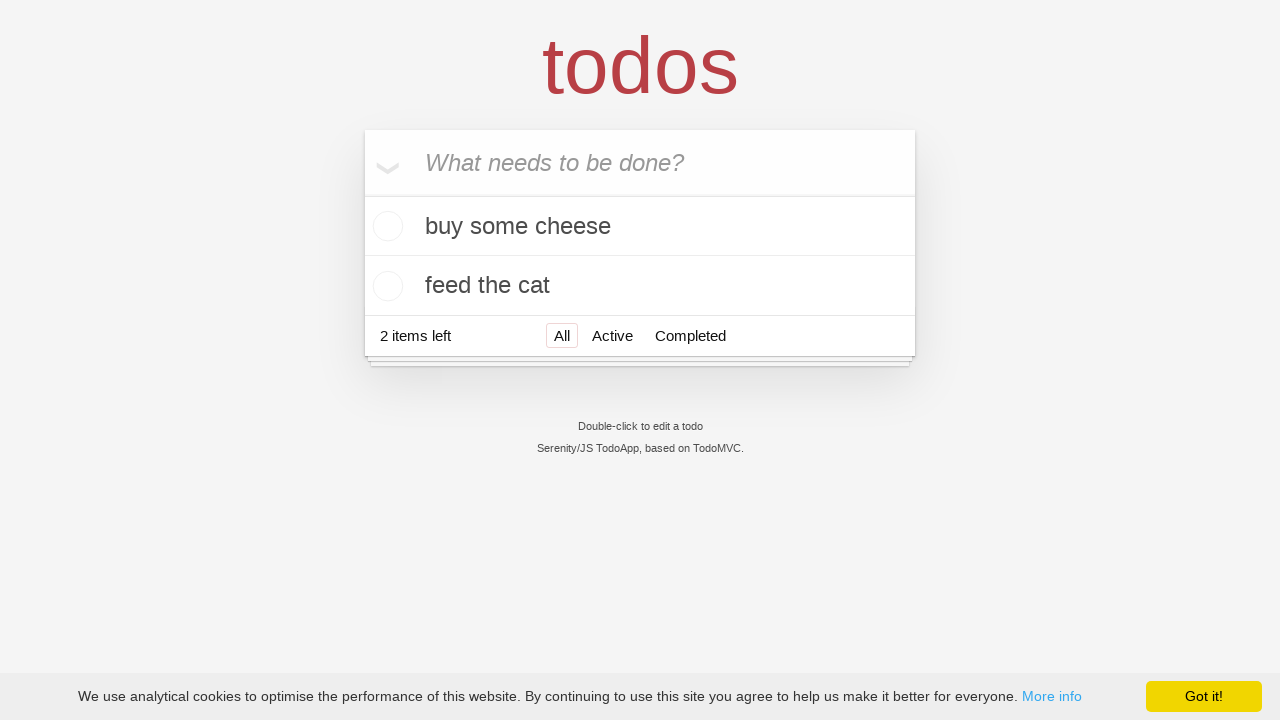

Filled new todo input with 'book a doctors appointment' on .new-todo
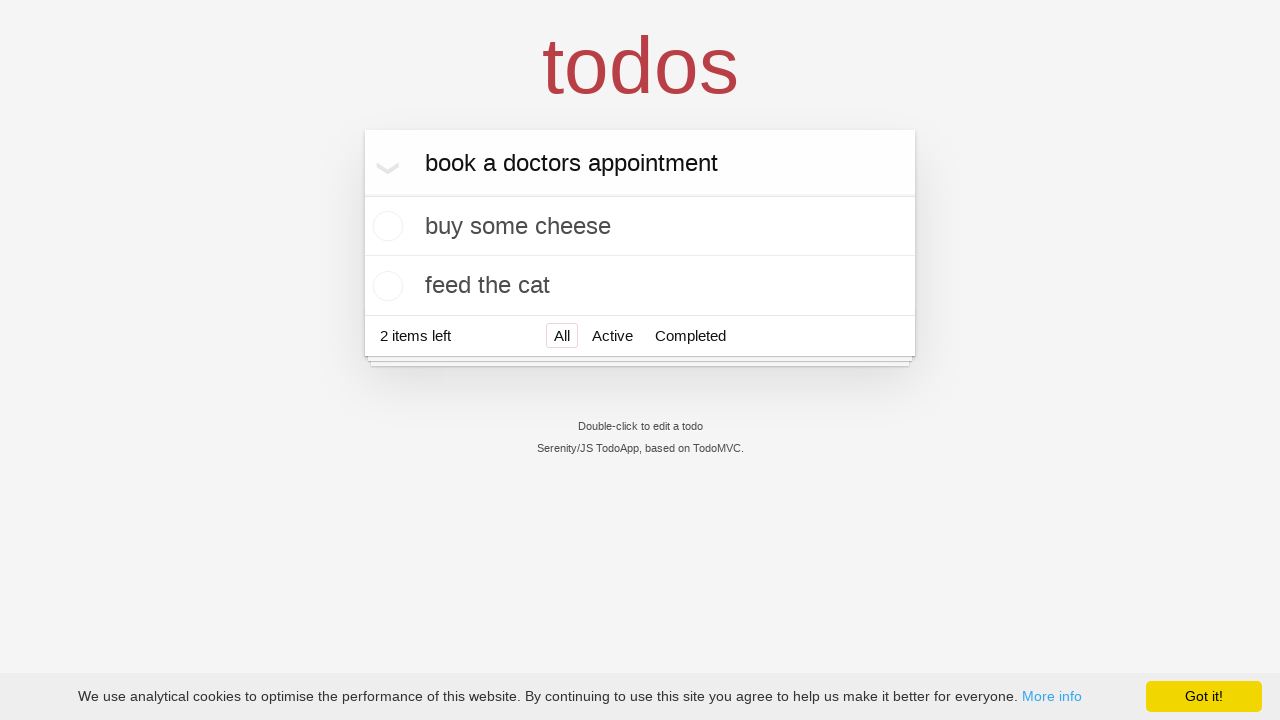

Pressed Enter to add third todo on .new-todo
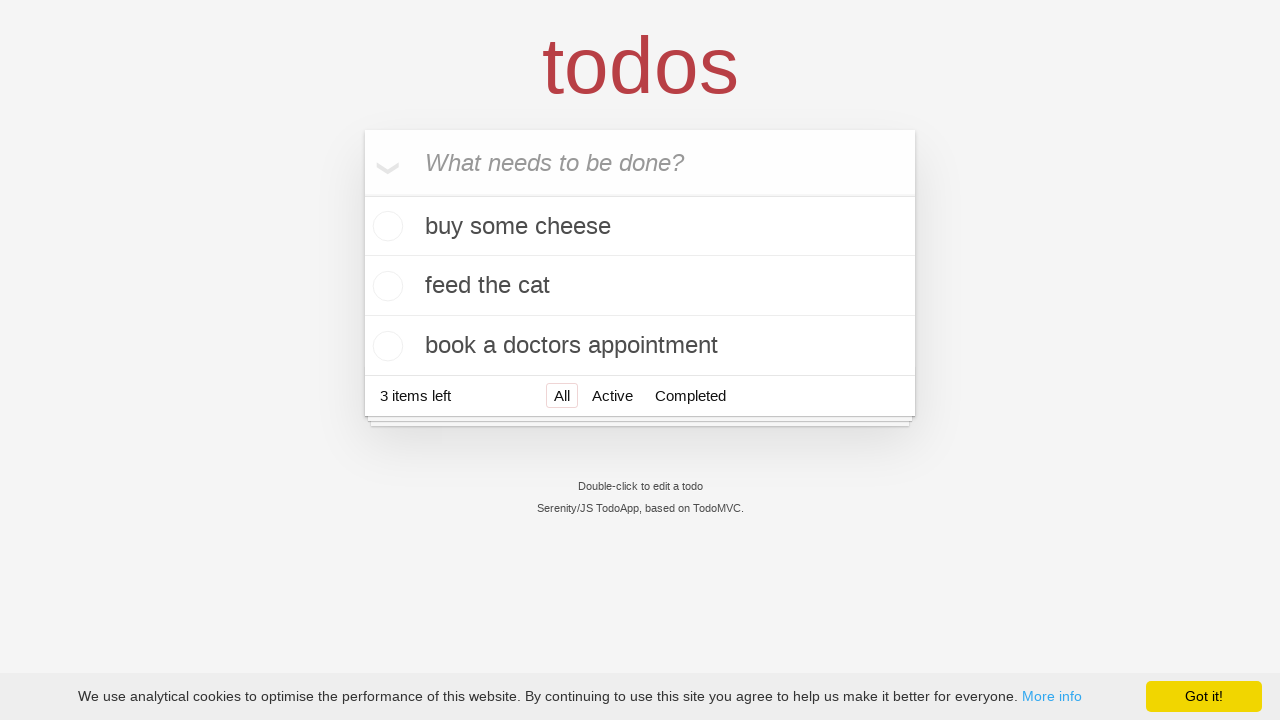

All three todo items loaded
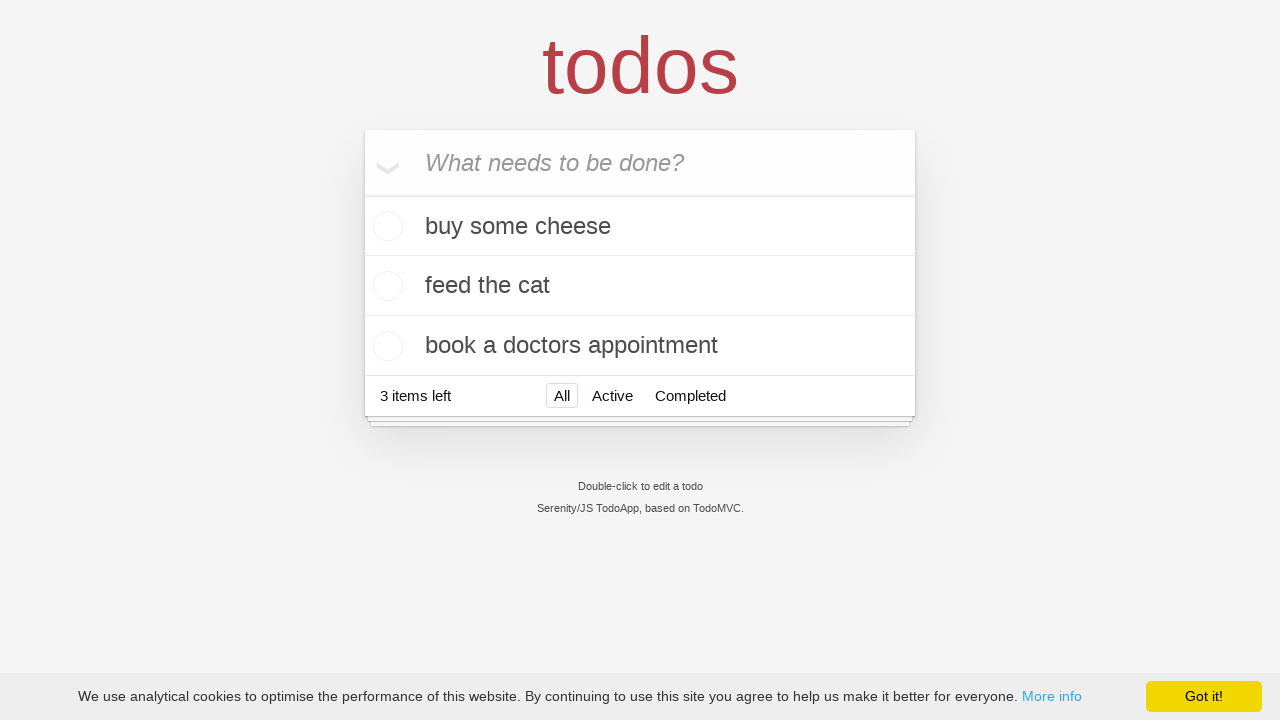

Double-clicked second todo item to enter edit mode at (640, 286) on .todo-list li >> nth=1
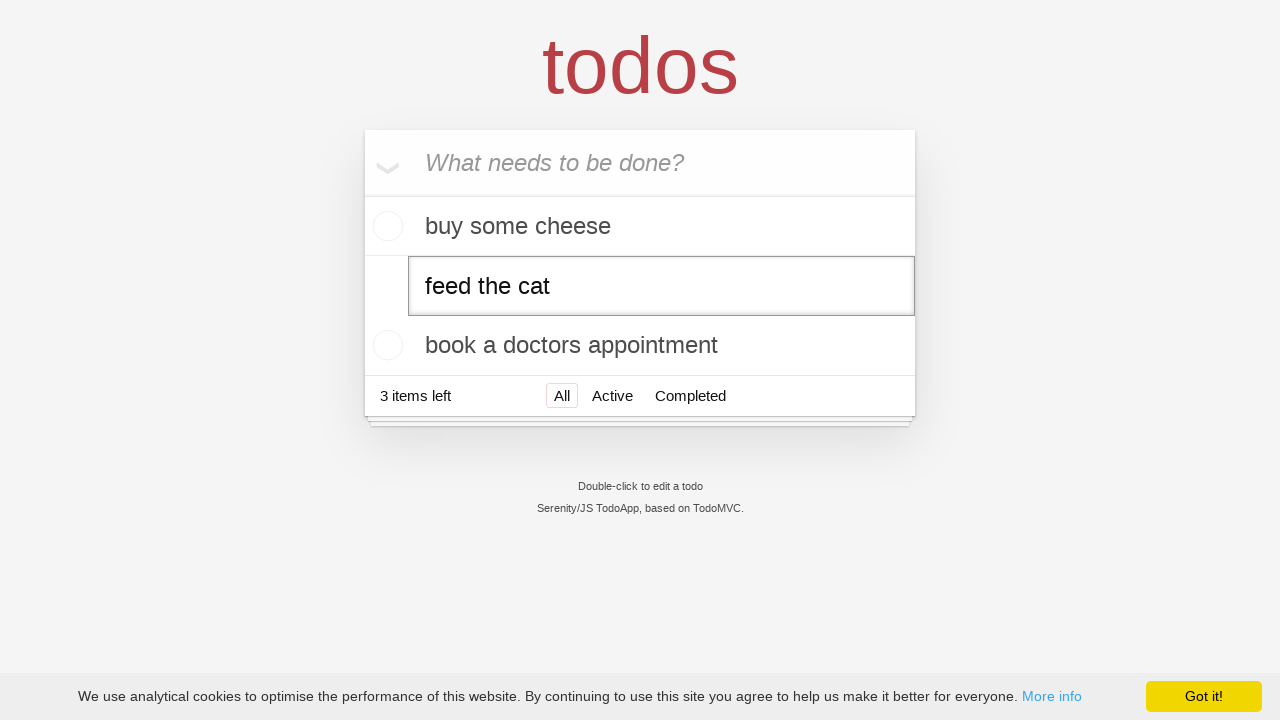

Edit input field appeared for second todo item
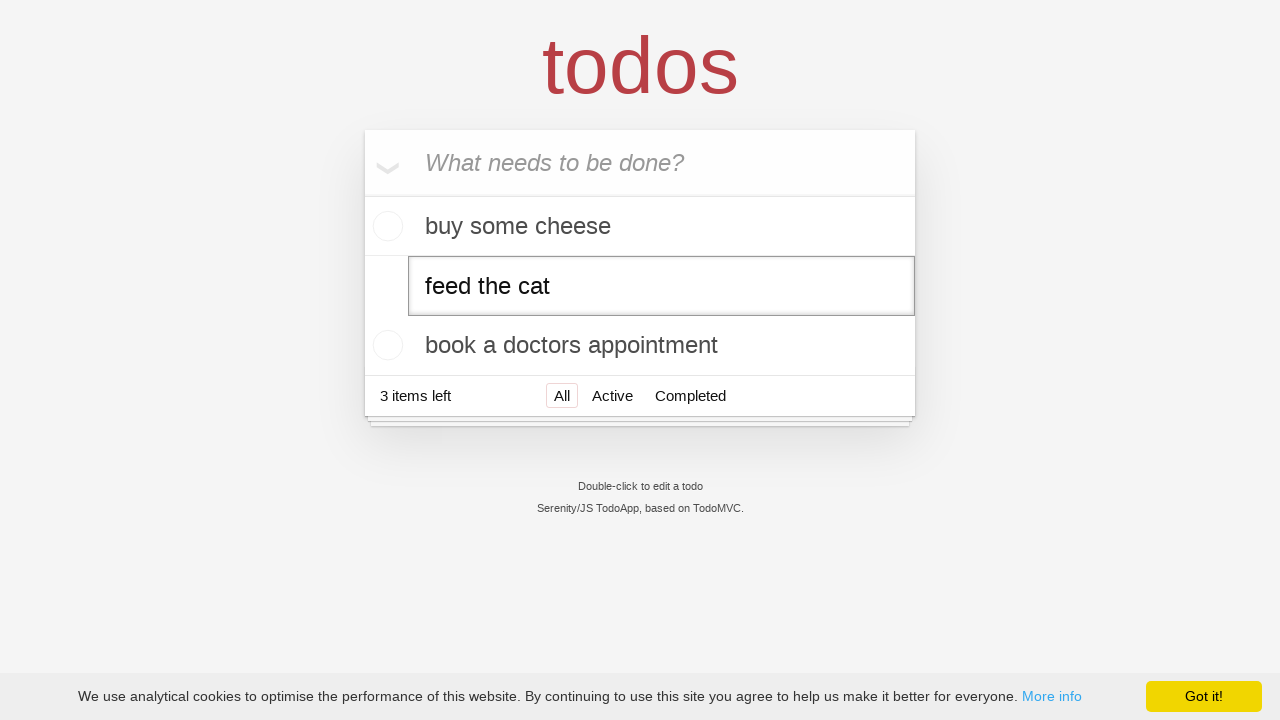

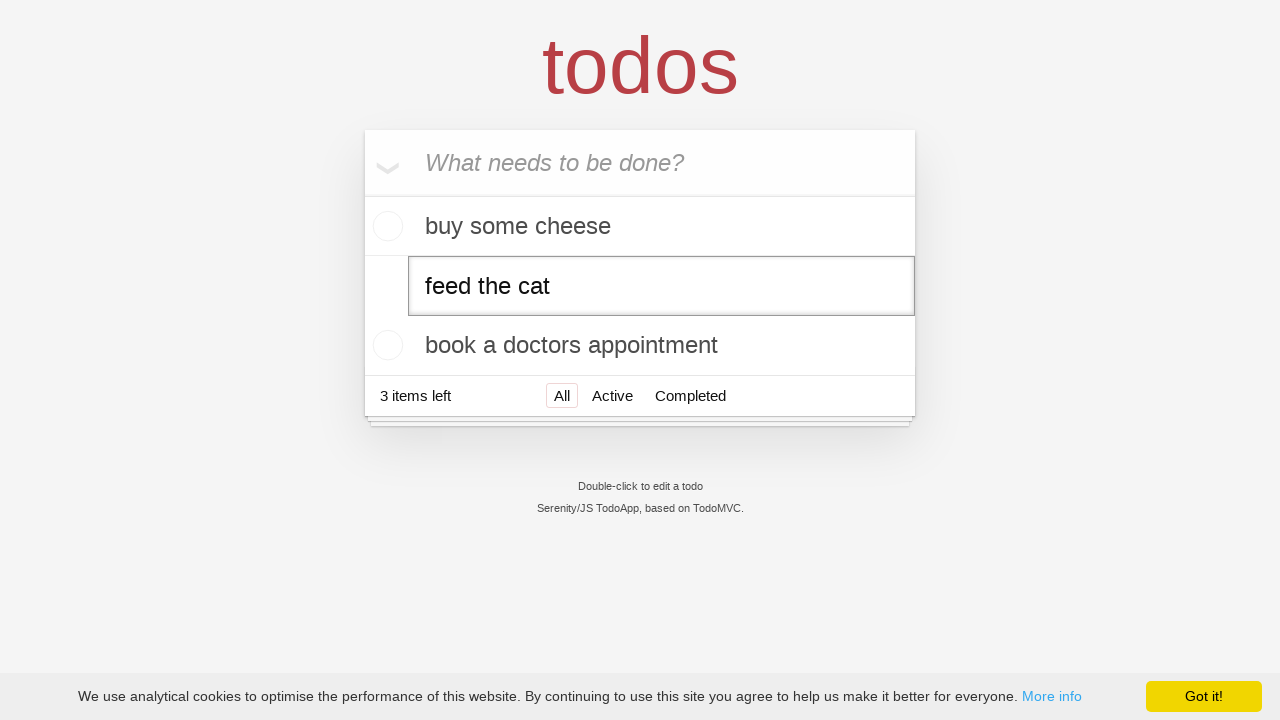